Tests checkbox functionality by checking, unchecking, and selecting multiple checkboxes

Starting URL: https://rahulshettyacademy.com/AutomationPractice/

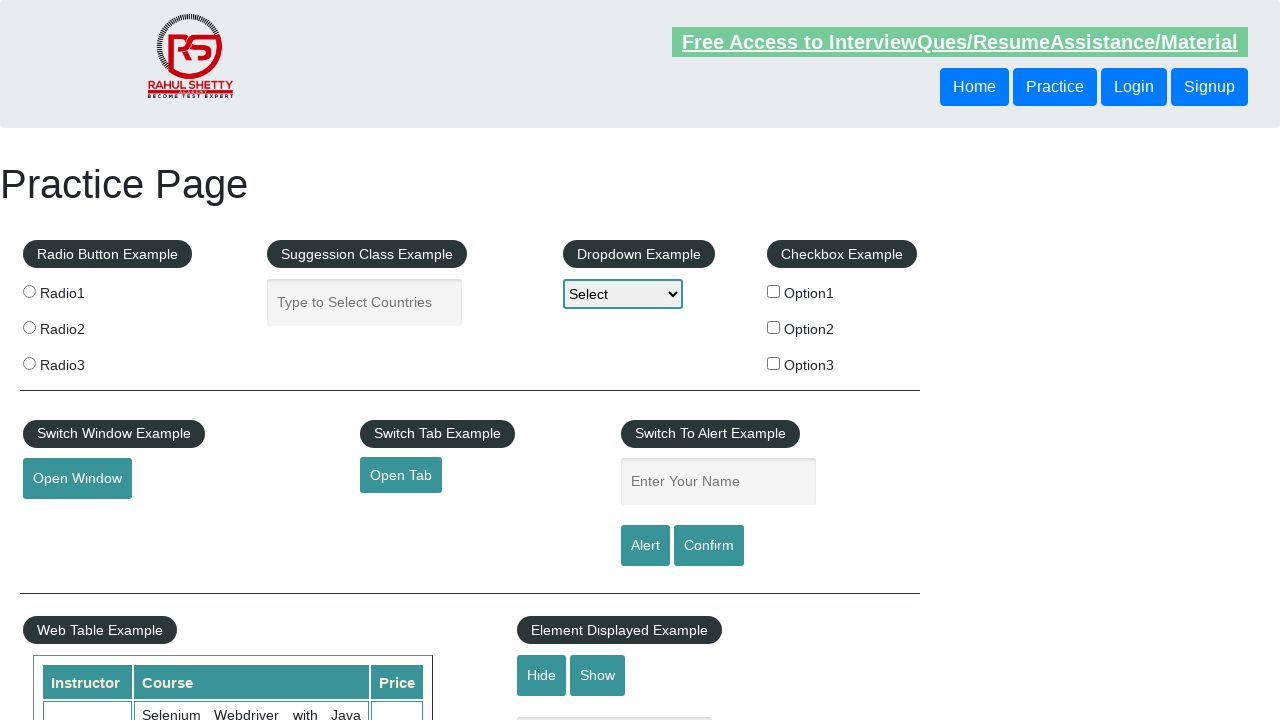

Checked first checkbox (checkBoxOption1) at (774, 291) on #checkBoxOption1
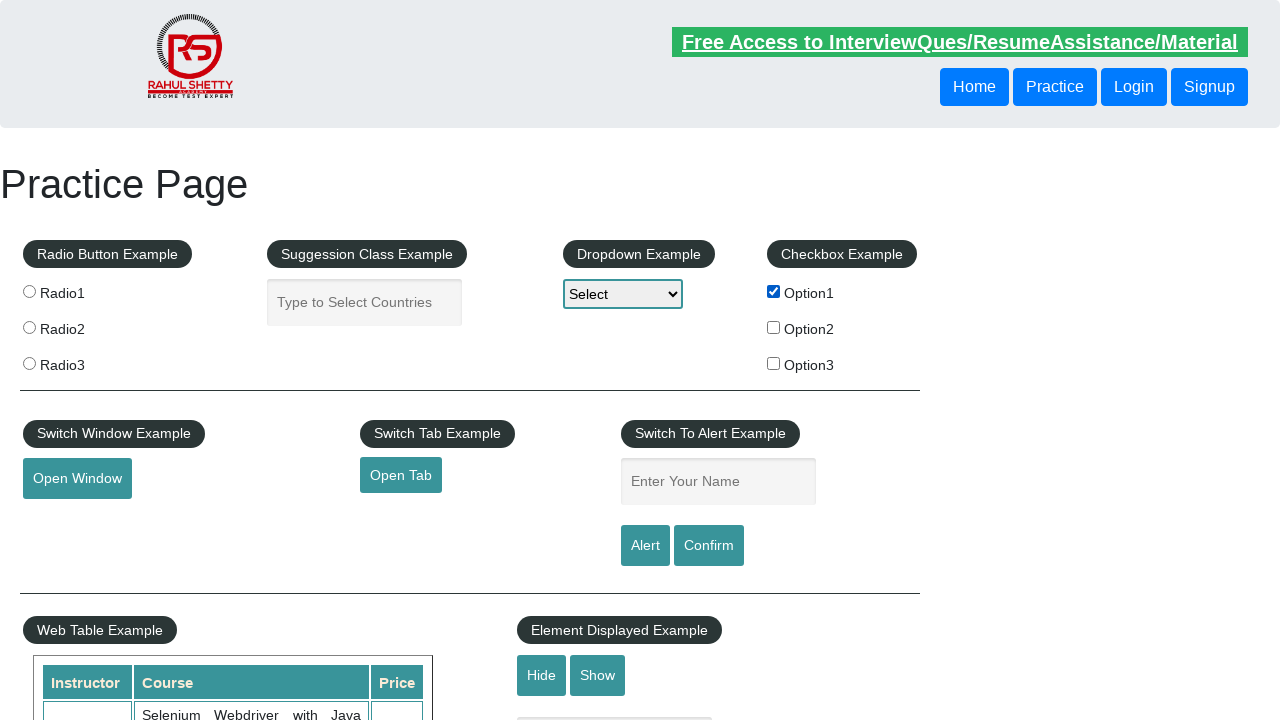

Unchecked first checkbox (checkBoxOption1) at (774, 291) on #checkBoxOption1
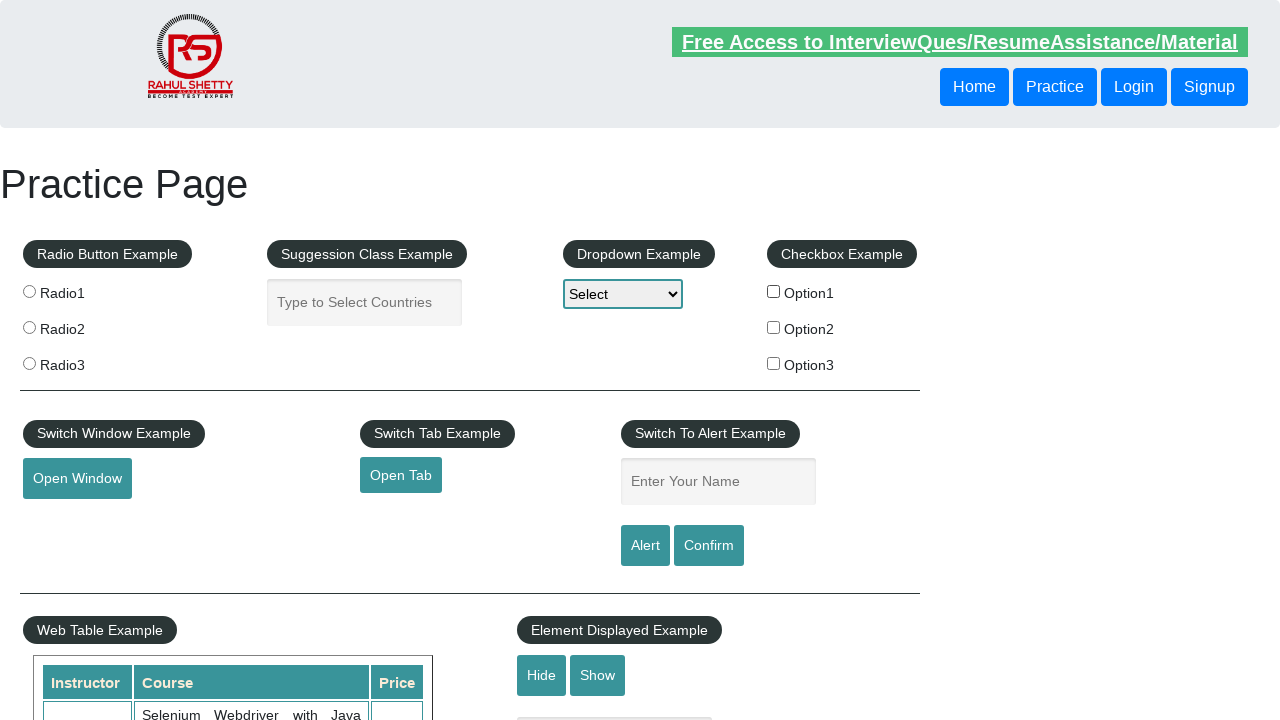

Checked checkbox with value option2 at (774, 327) on input[value="option2"]
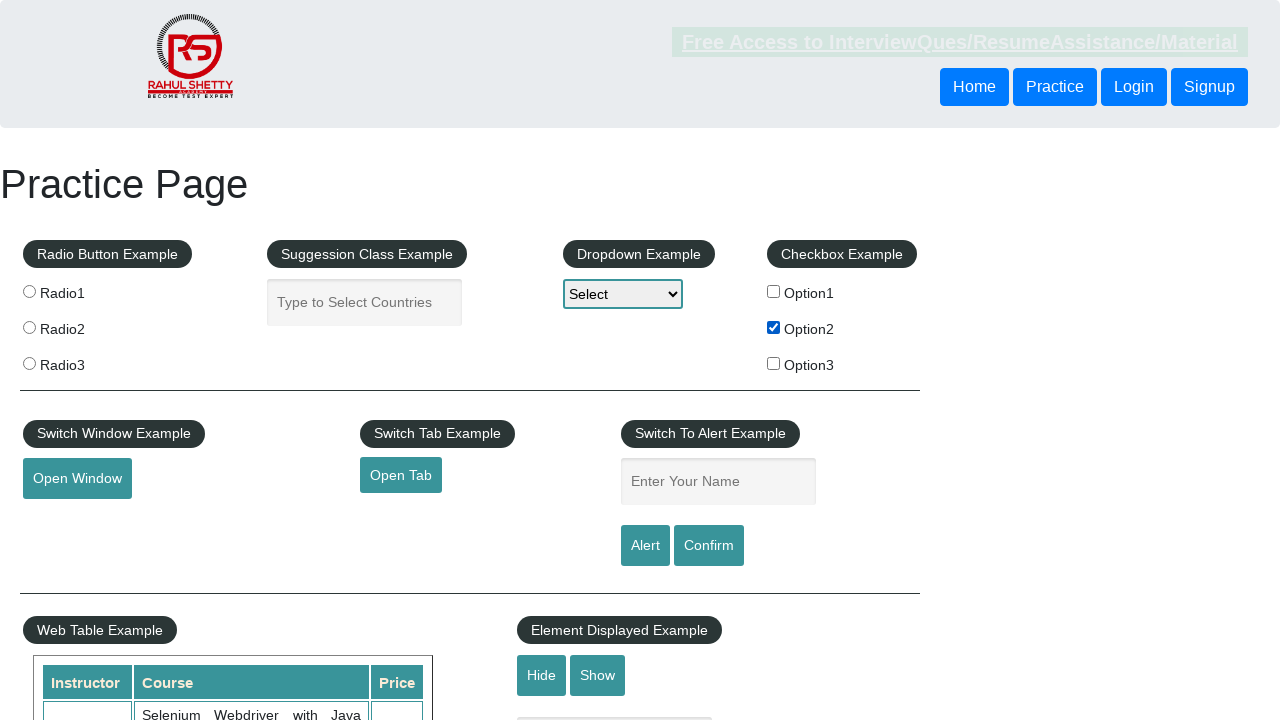

Checked checkbox with value option3 at (774, 363) on input[value="option3"]
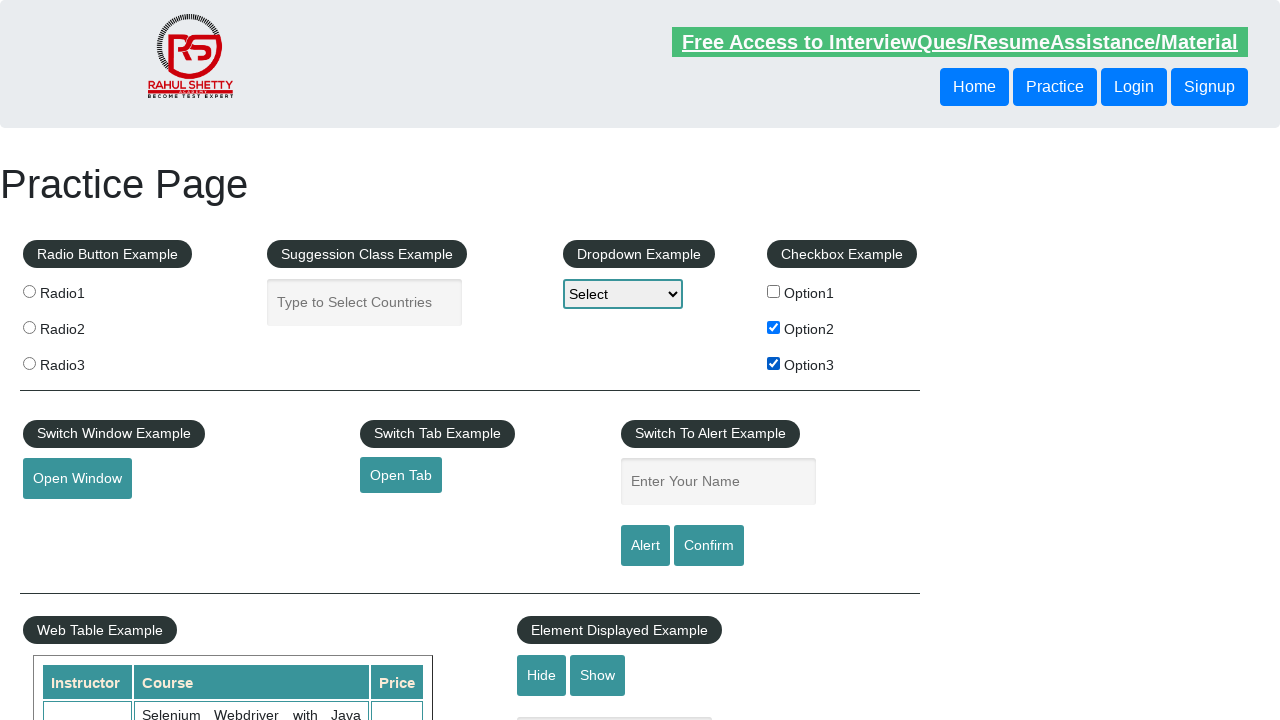

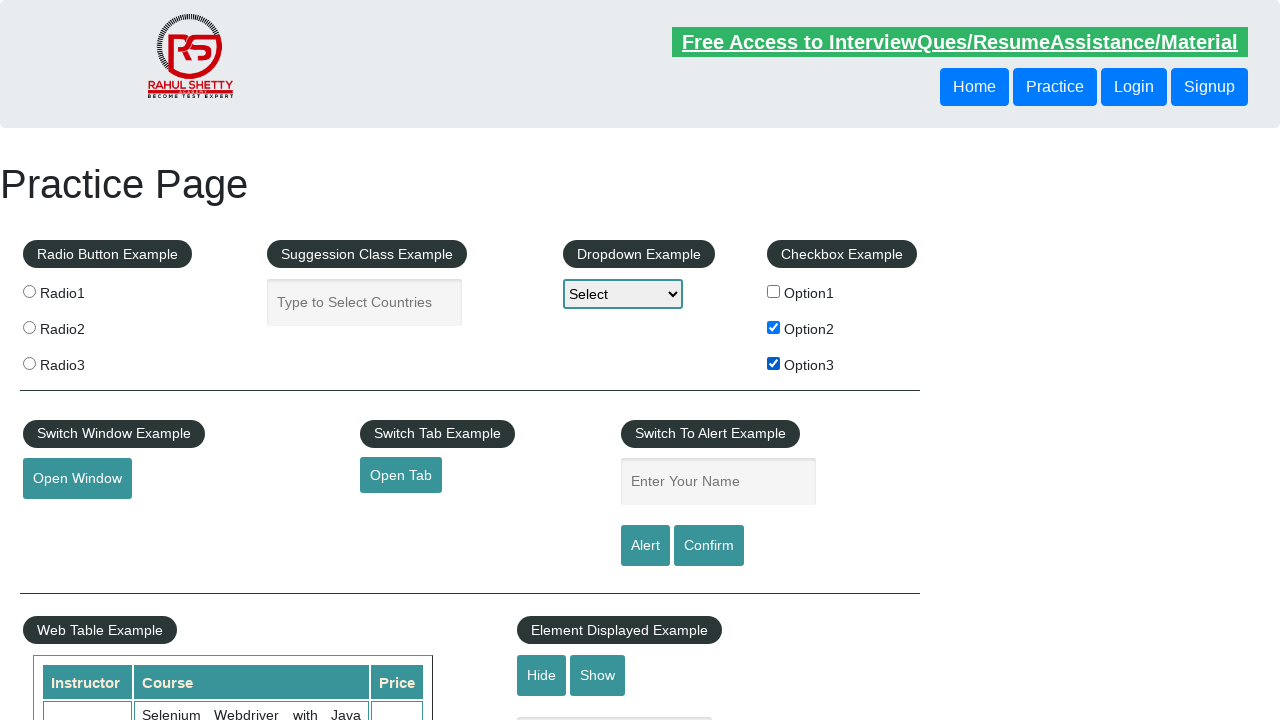